Tests handling of a JavaScript prompt dialog by triggering it, entering text, and accepting the dialog

Starting URL: https://the-internet.herokuapp.com/javascript_alerts

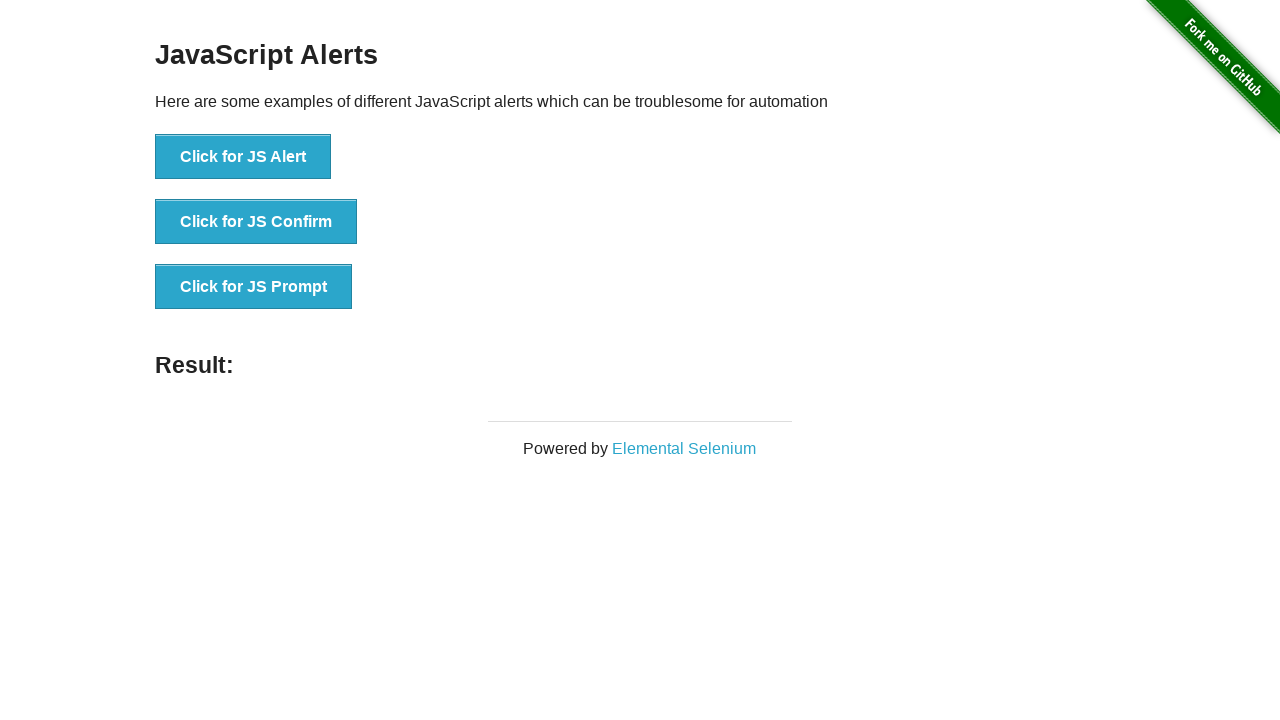

Set up dialog handler to accept prompt with 'Welcome'
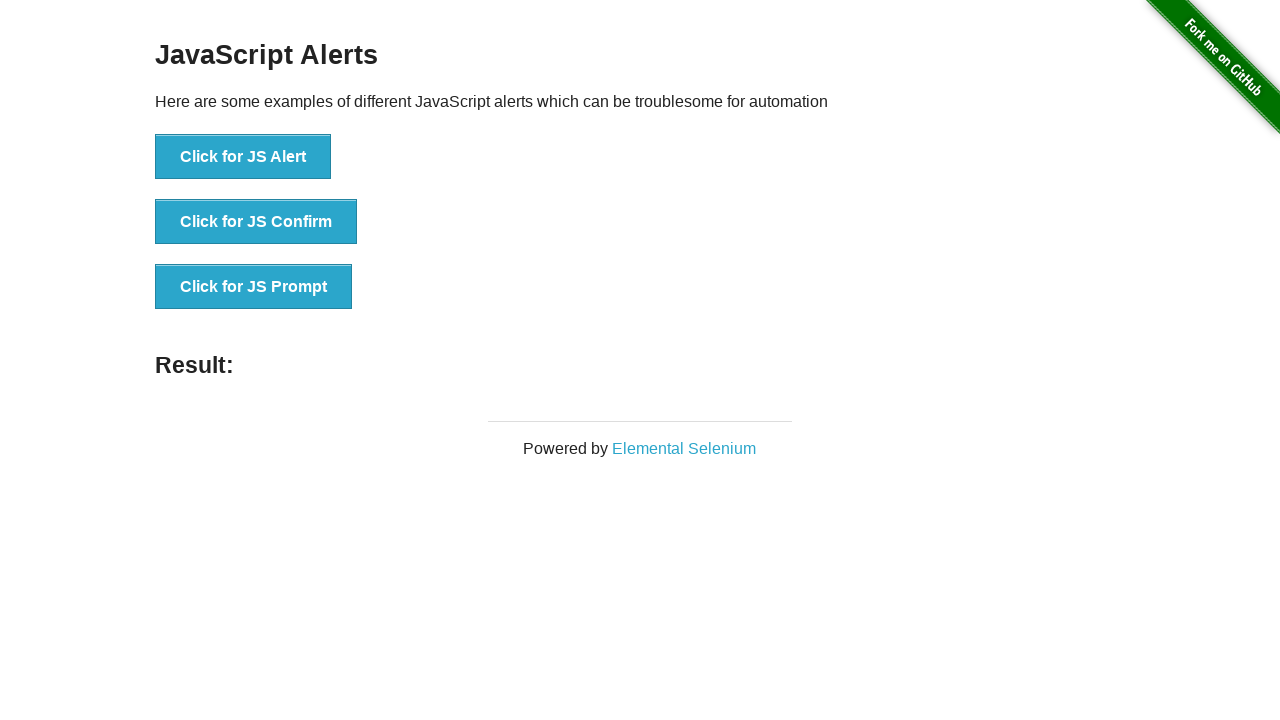

Clicked button to trigger JavaScript prompt dialog at (254, 287) on xpath=//button[normalize-space()='Click for JS Prompt']
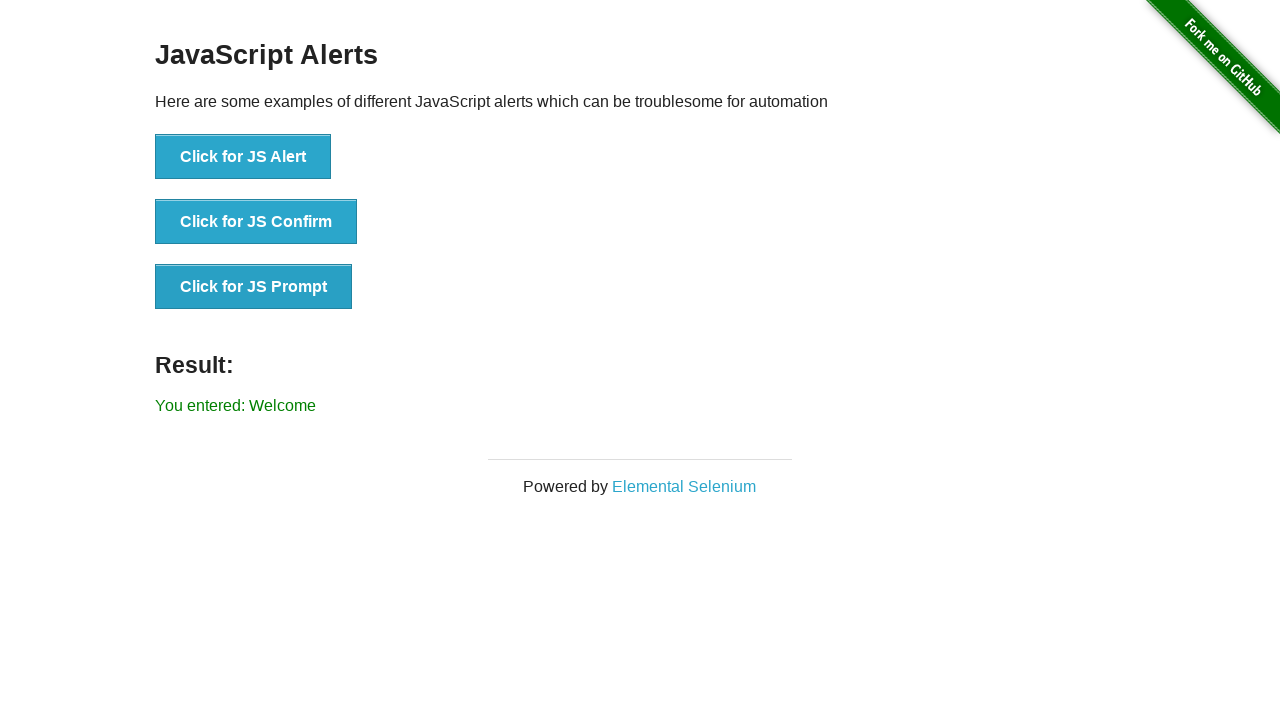

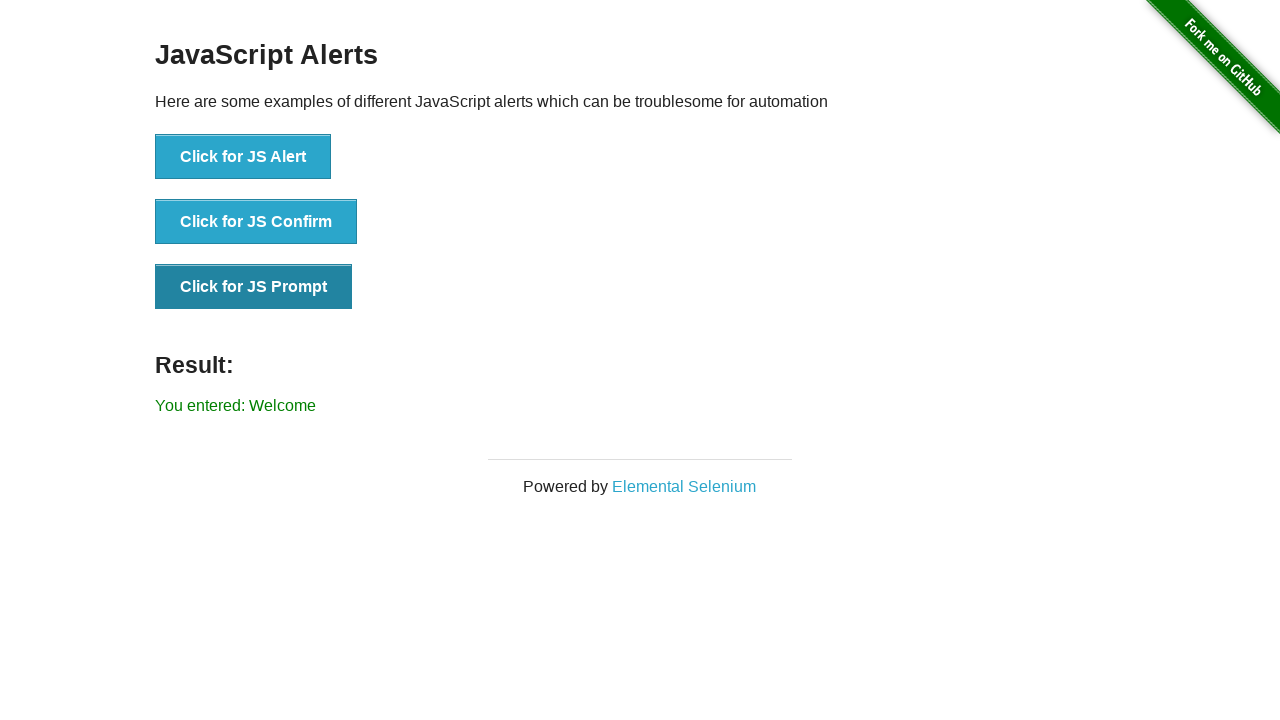